Tests multi-window/tab handling by clicking a button to open a new tab, switching to the new tab to interact with it, then switching back to the original window and clicking another button.

Starting URL: https://skpatro.github.io/demo/links/

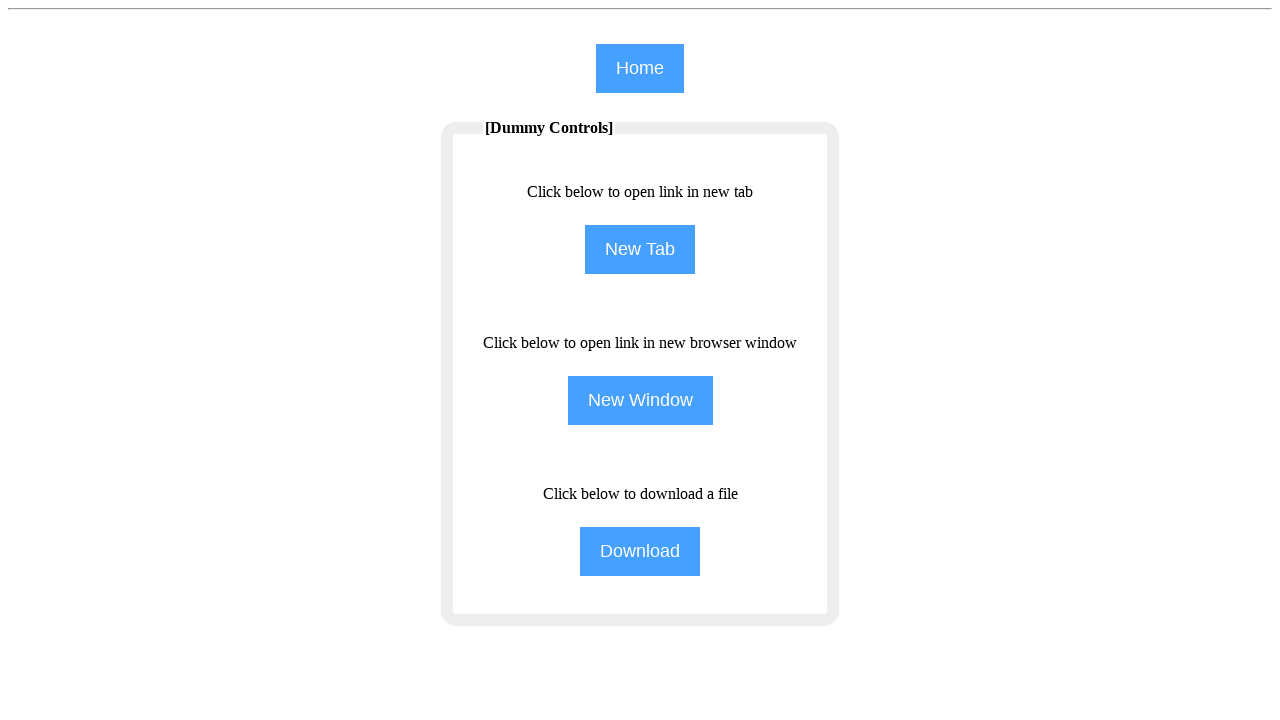

Clicked second button to open new tab at (640, 250) on (//input[@class='btn'])[2]
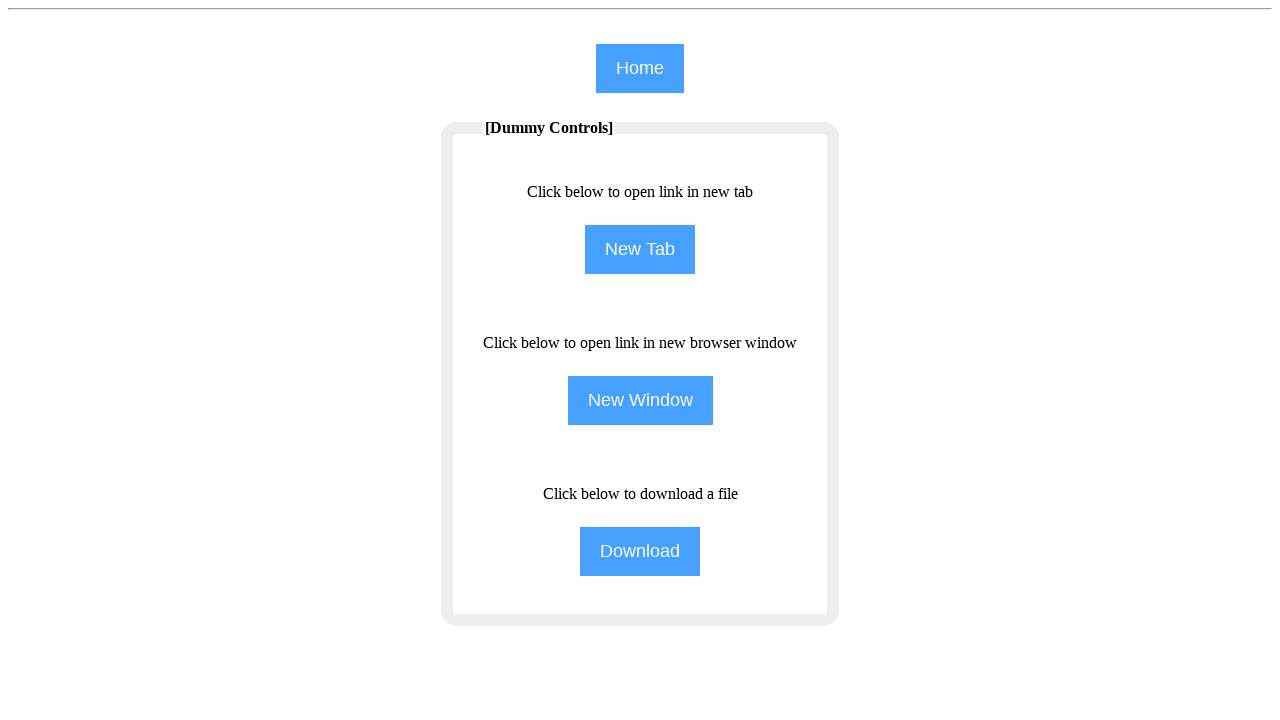

Captured new tab/page object
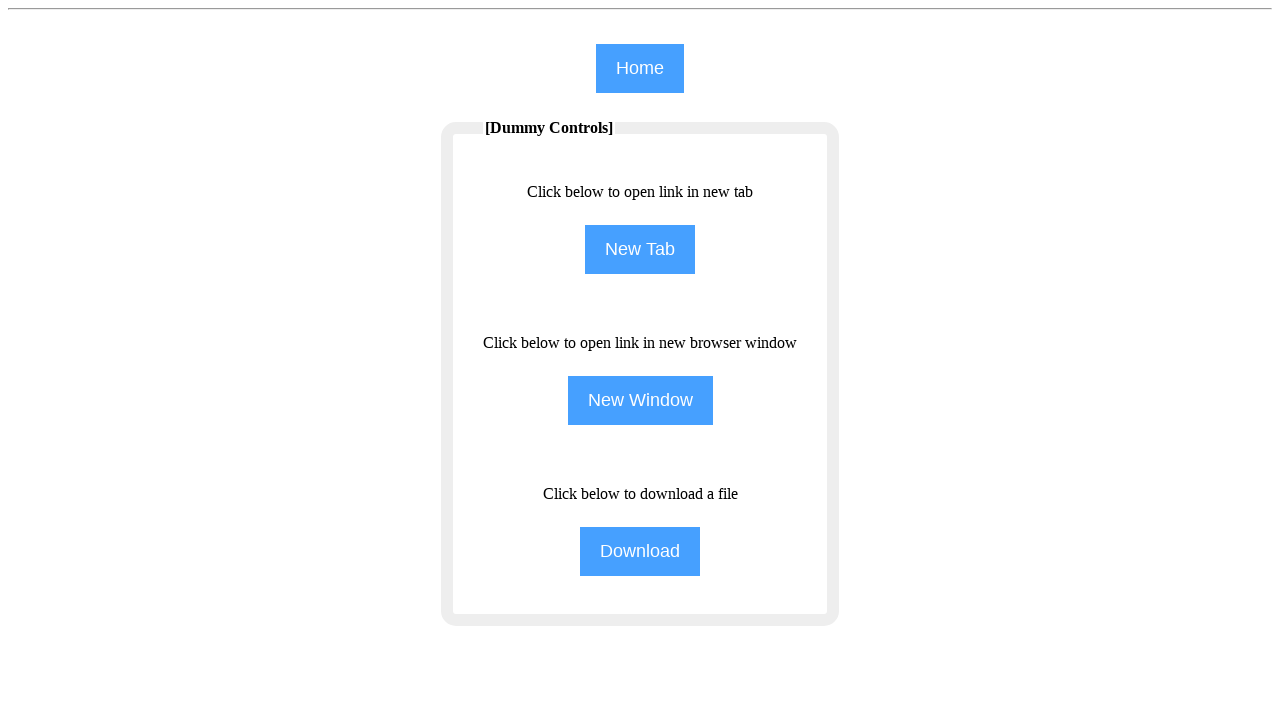

New tab finished loading
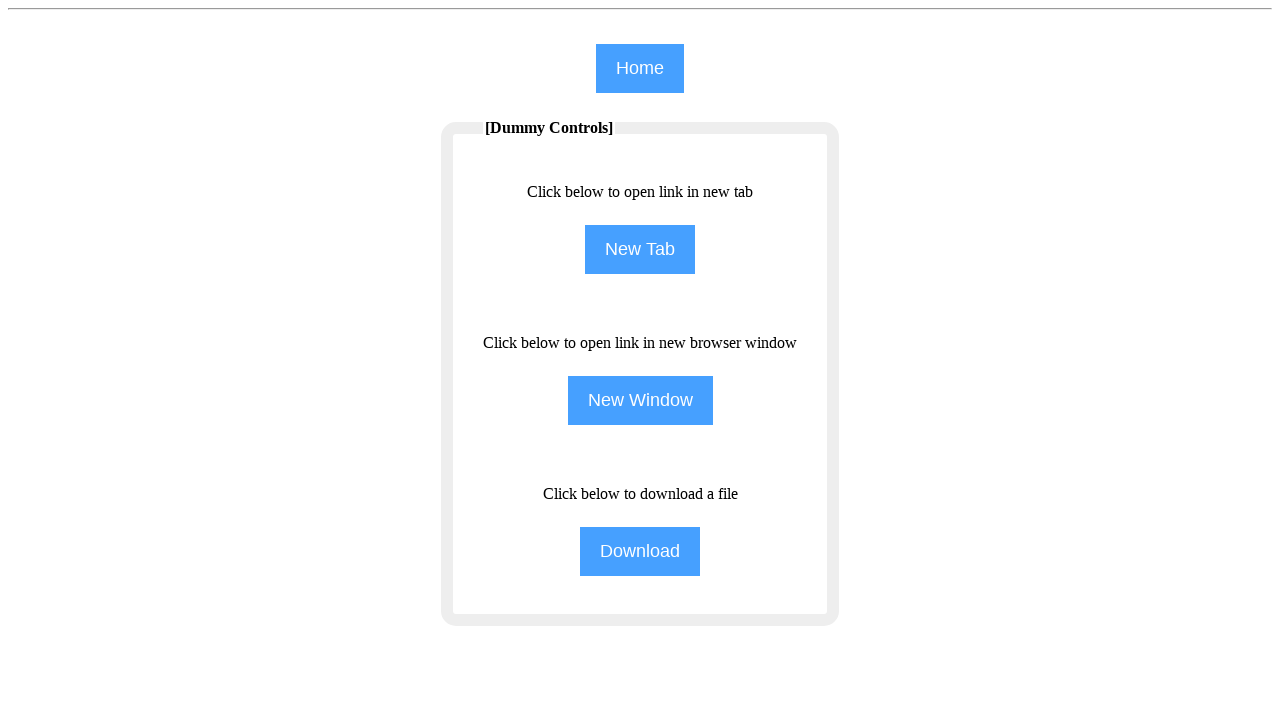

Clicked 'Training' link in new tab at (980, 81) on (//span[text()='Training'])[1]
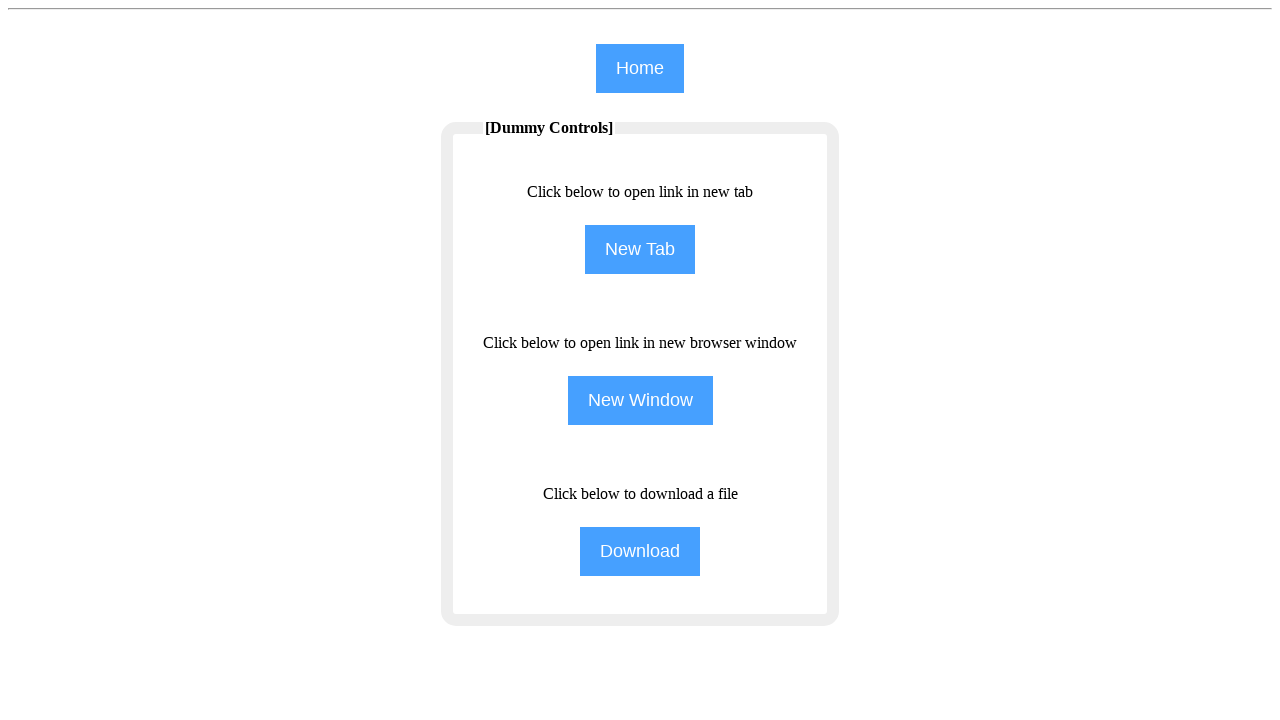

Switched back to original tab
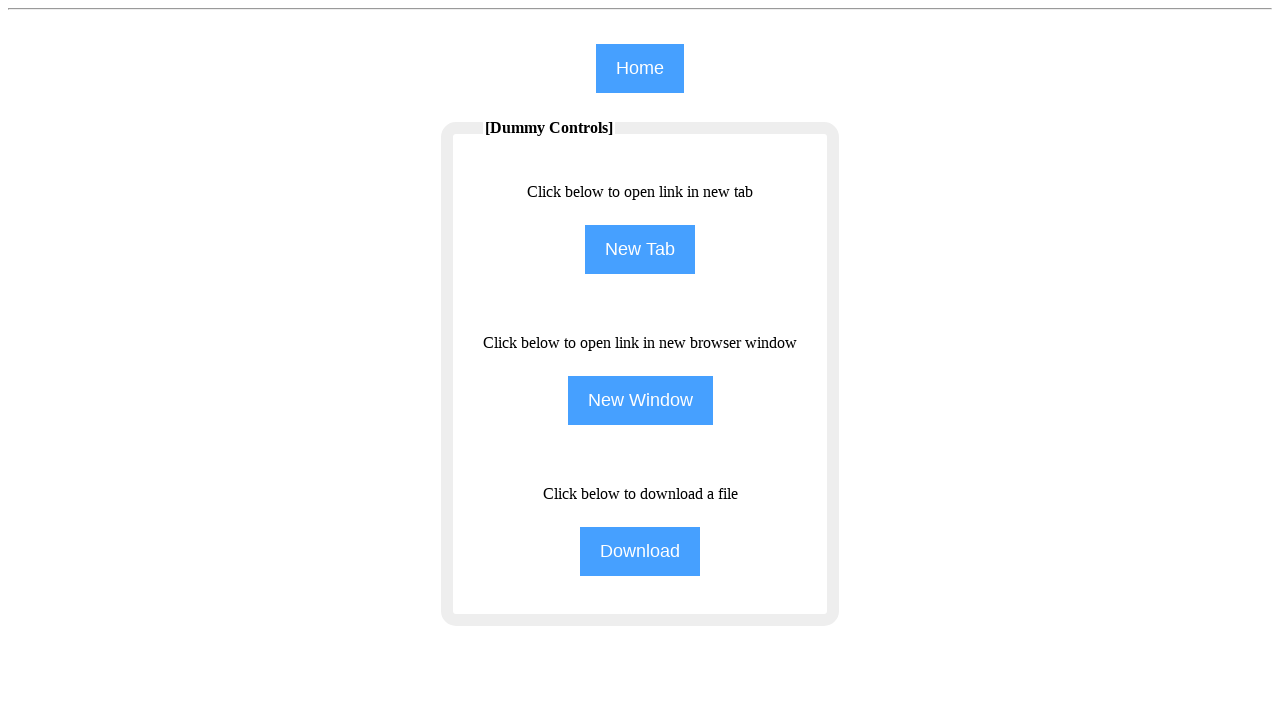

Clicked first button on original tab at (640, 68) on (//input[@class='btn'])[1]
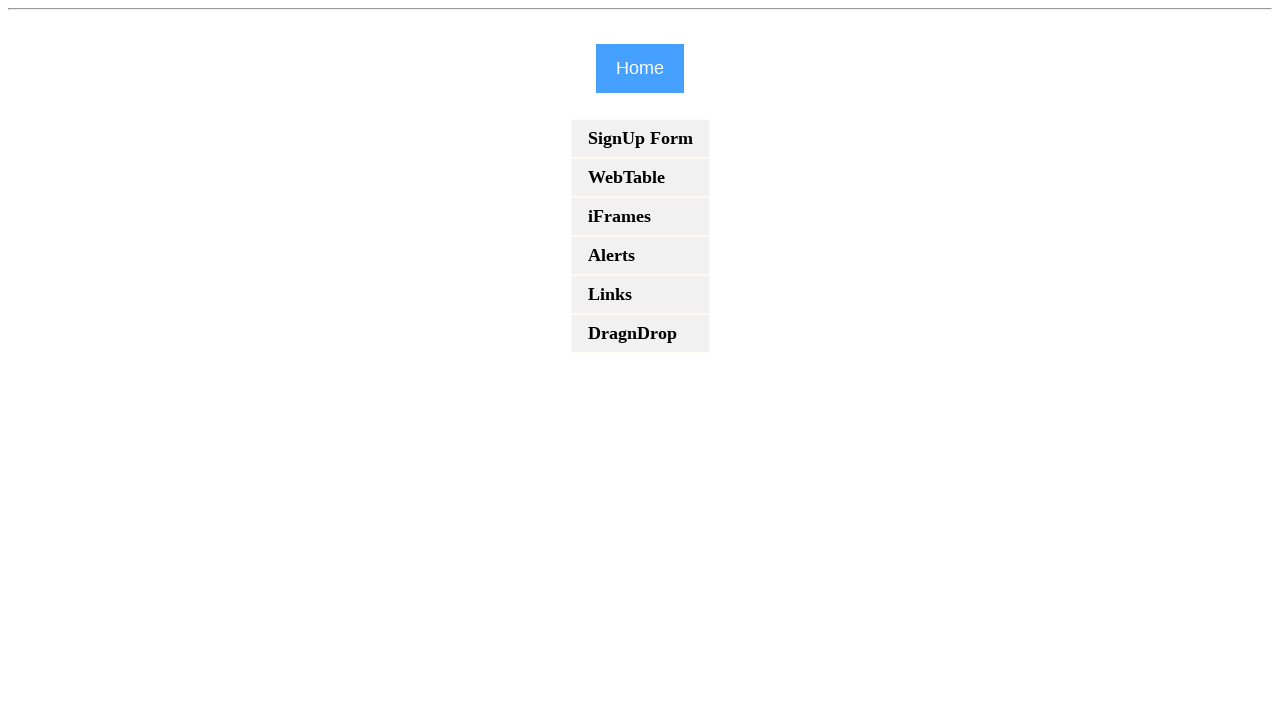

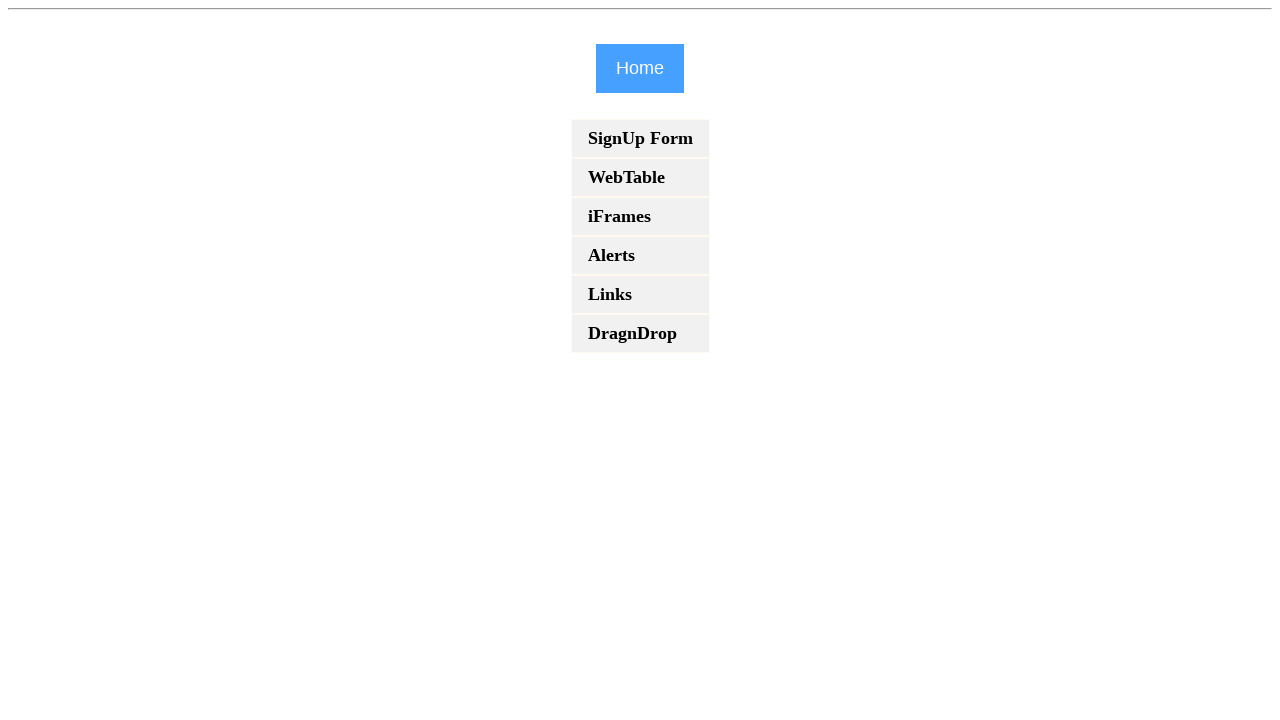